Tests dropdown menu functionality by clicking on the dropdown button and selecting the autocomplete option from the menu.

Starting URL: https://formy-project.herokuapp.com/dropdown

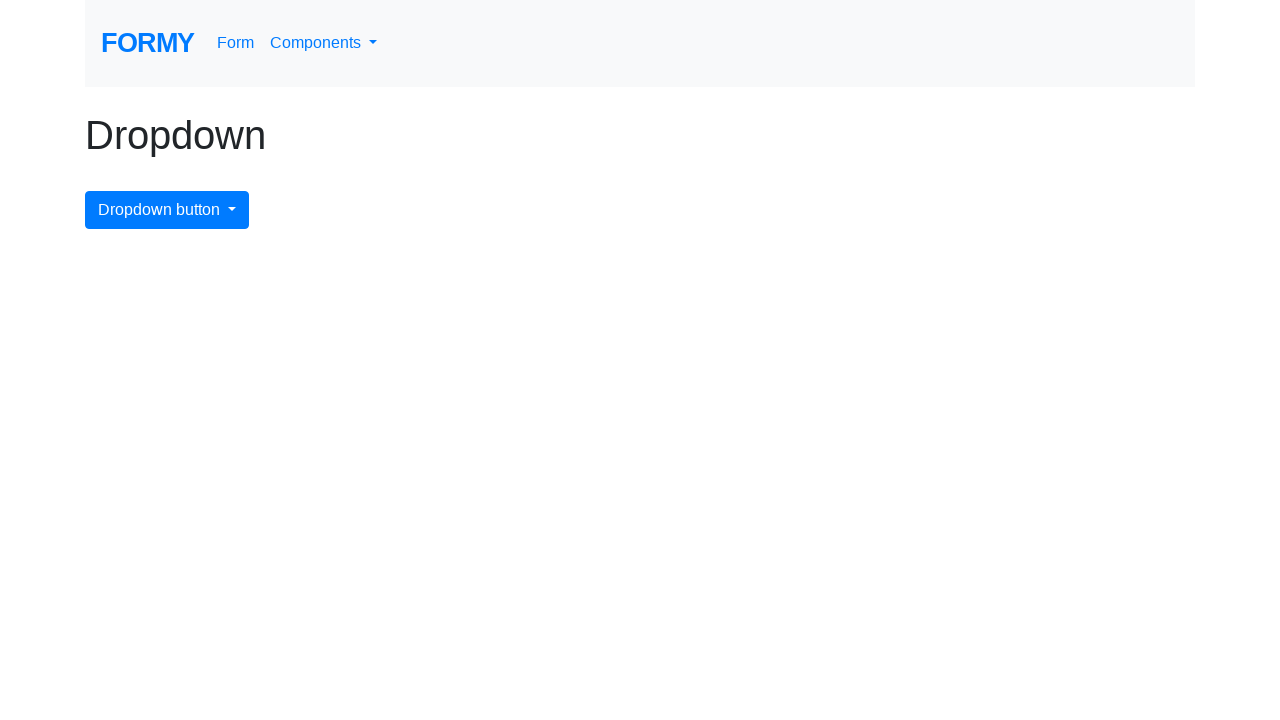

Clicked dropdown menu button at (167, 210) on #dropdownMenuButton
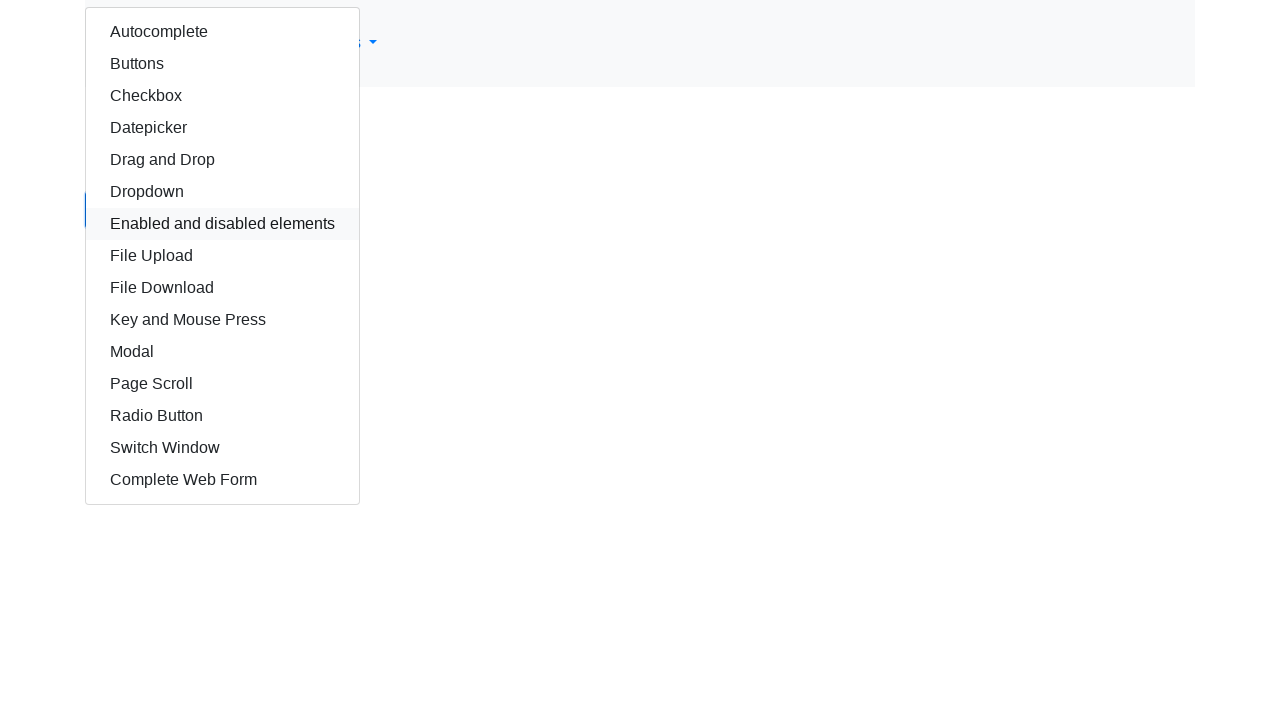

Selected autocomplete option from dropdown menu at (222, 32) on #autocomplete
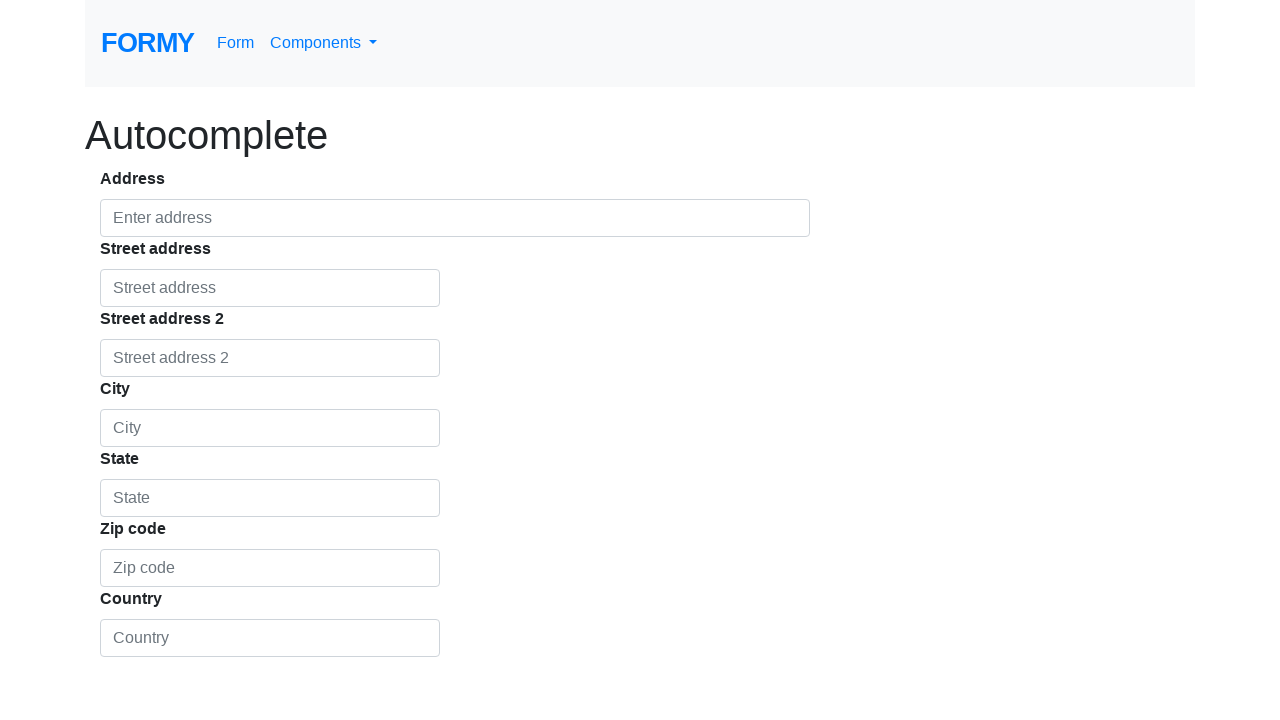

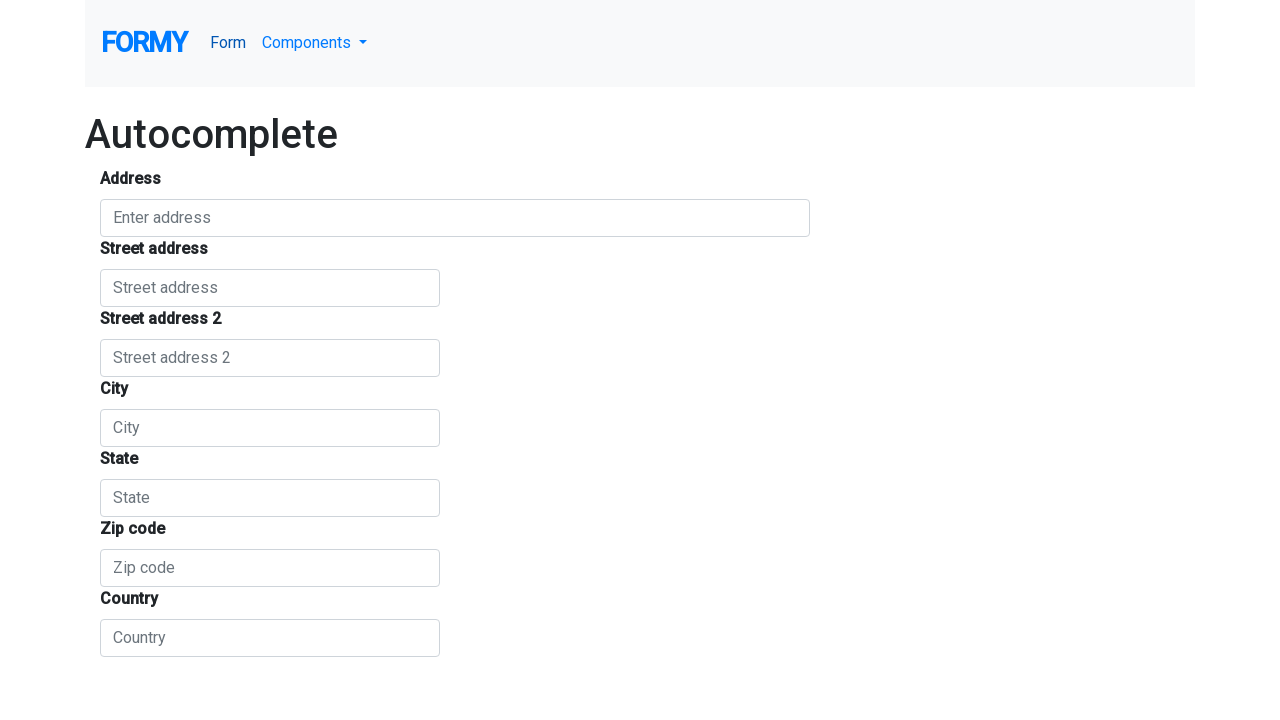